Tests footer app download links by navigating to external app store URLs and verifying they load successfully

Starting URL: https://blog.hubtel.com/category/press-releases/

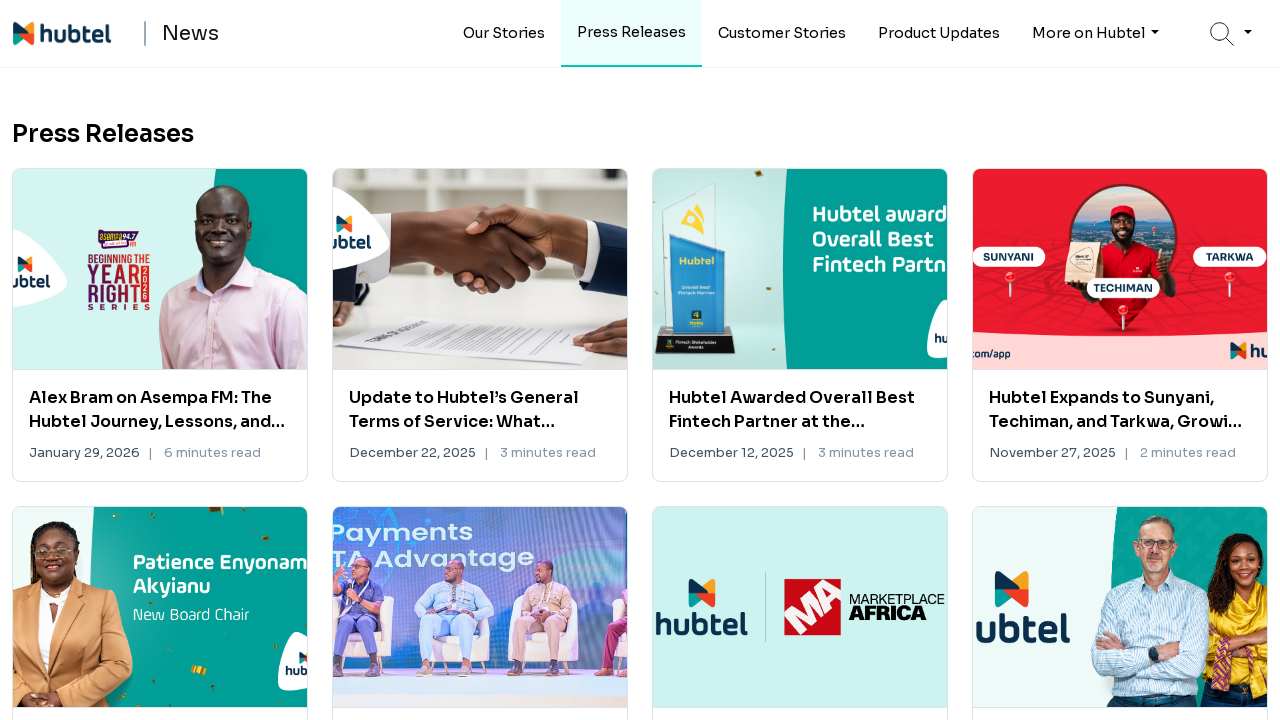

Navigated to app store link: https://itunes.apple.com/gh/app/hubtel-me/id1276144206?mt=8
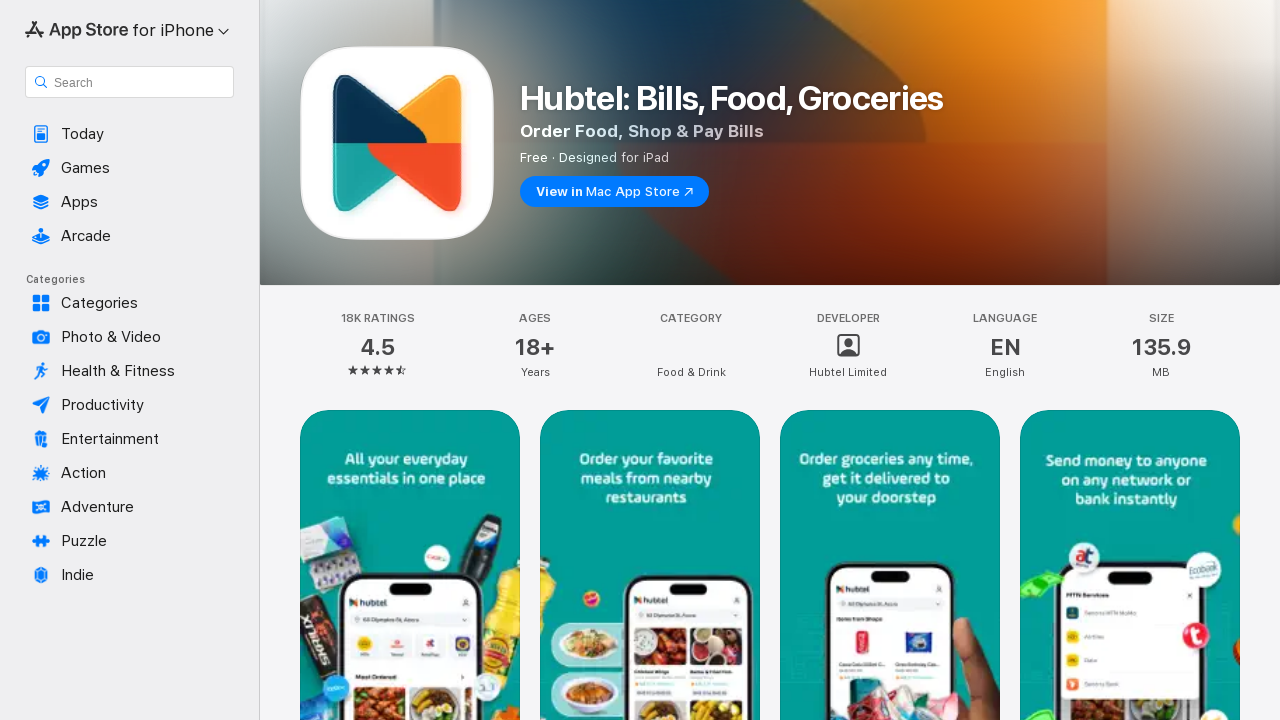

Navigated back to the previous page
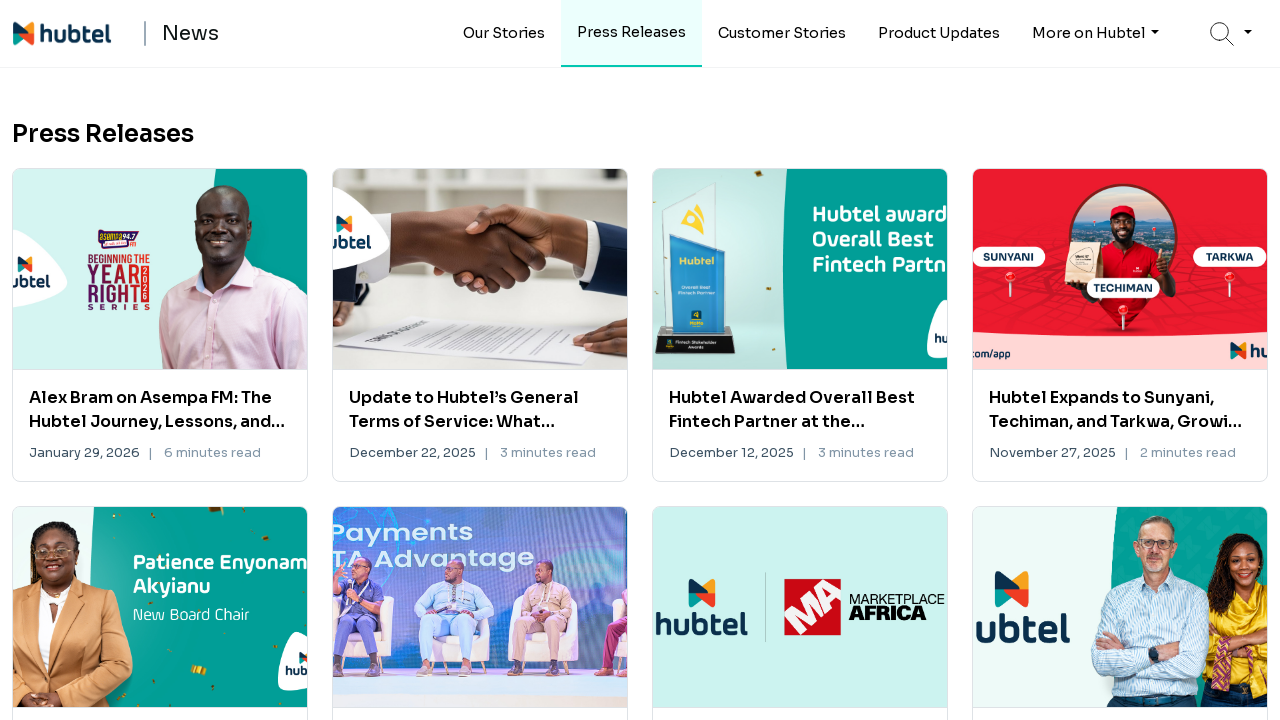

Navigated to app store link: https://appgallery.huawei.com/app/C101763075
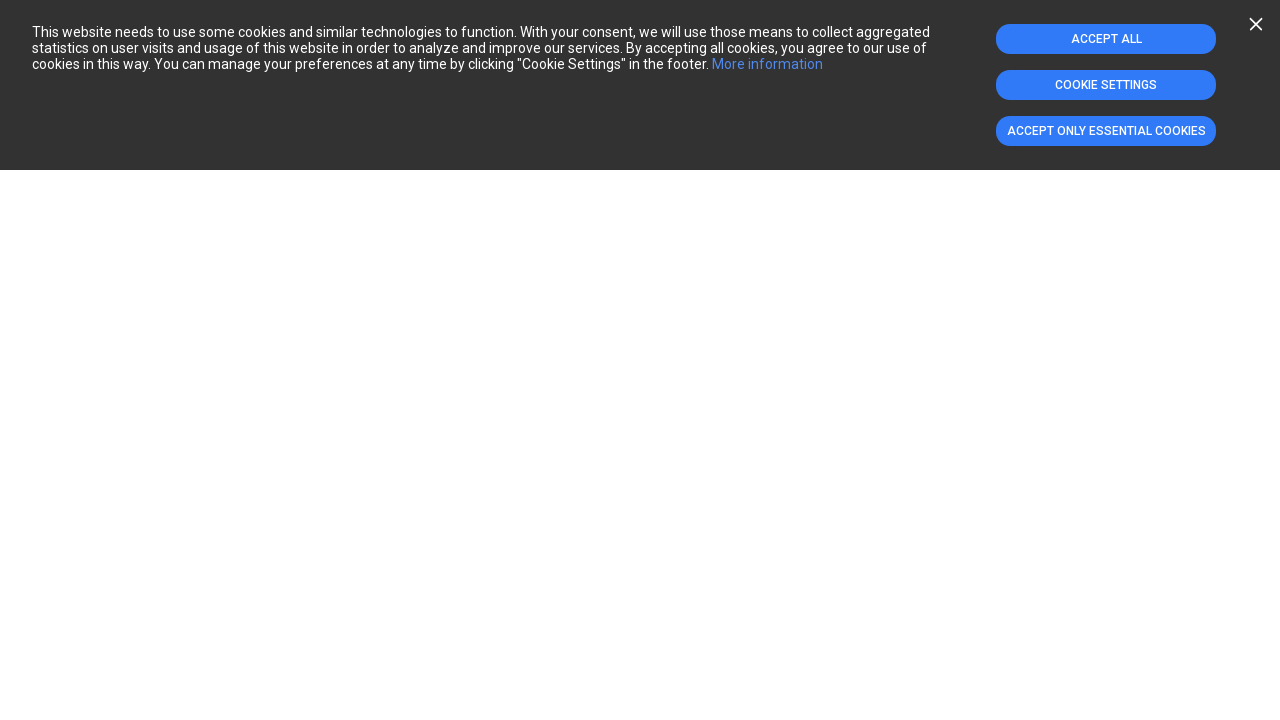

Navigated back to the previous page
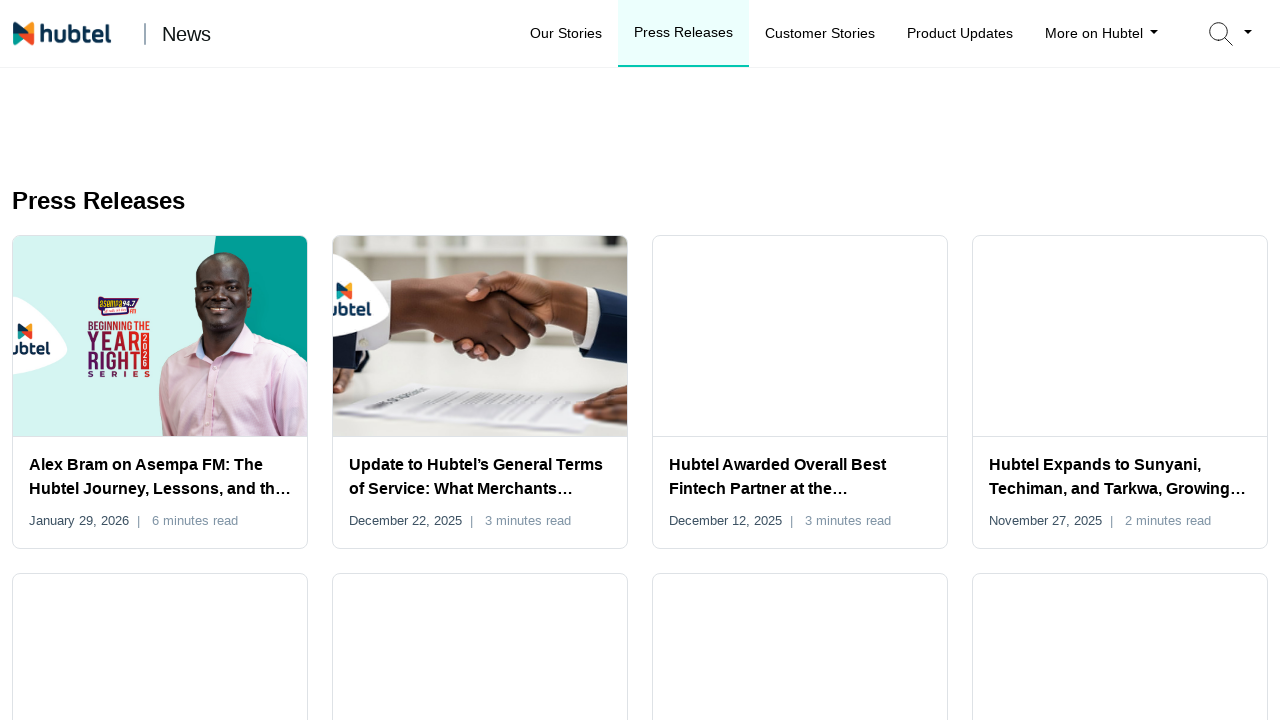

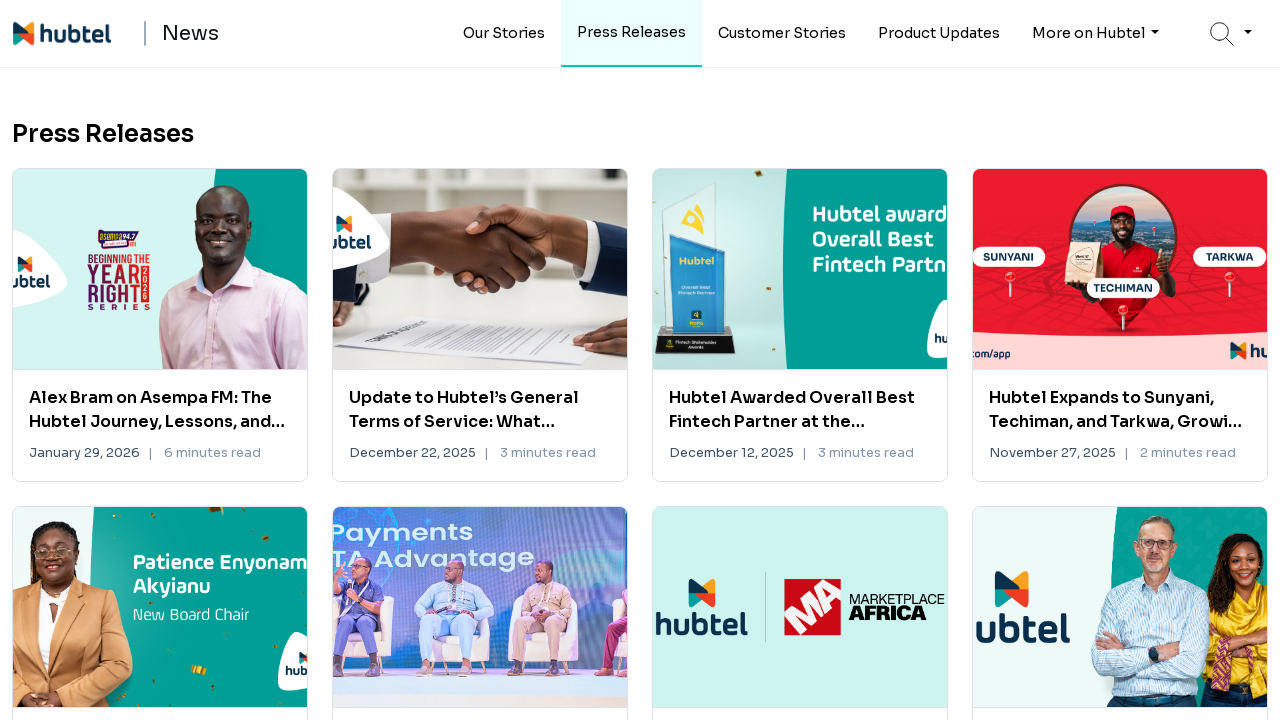